Tests input field functionality by filling name and address fields, verifying values, and then clearing them.

Starting URL: https://testautomationpractice.blogspot.com/

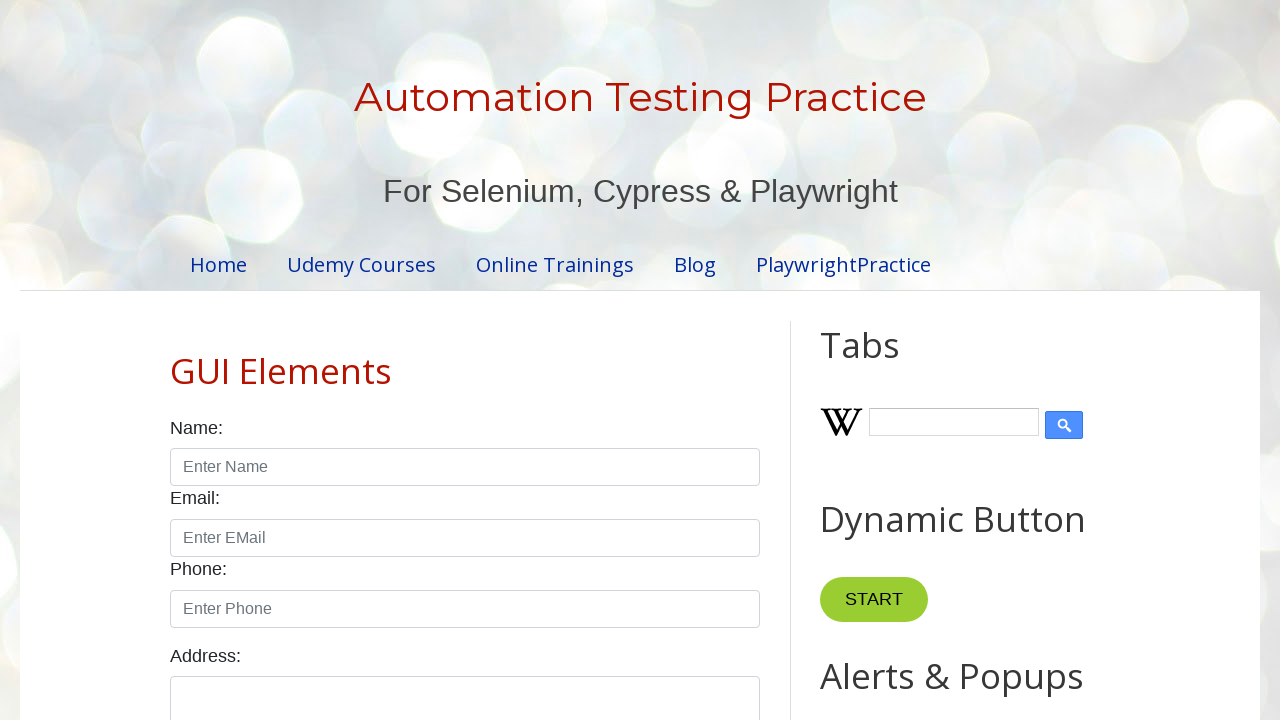

Waited for 'Automation Testing Practice' heading to be visible
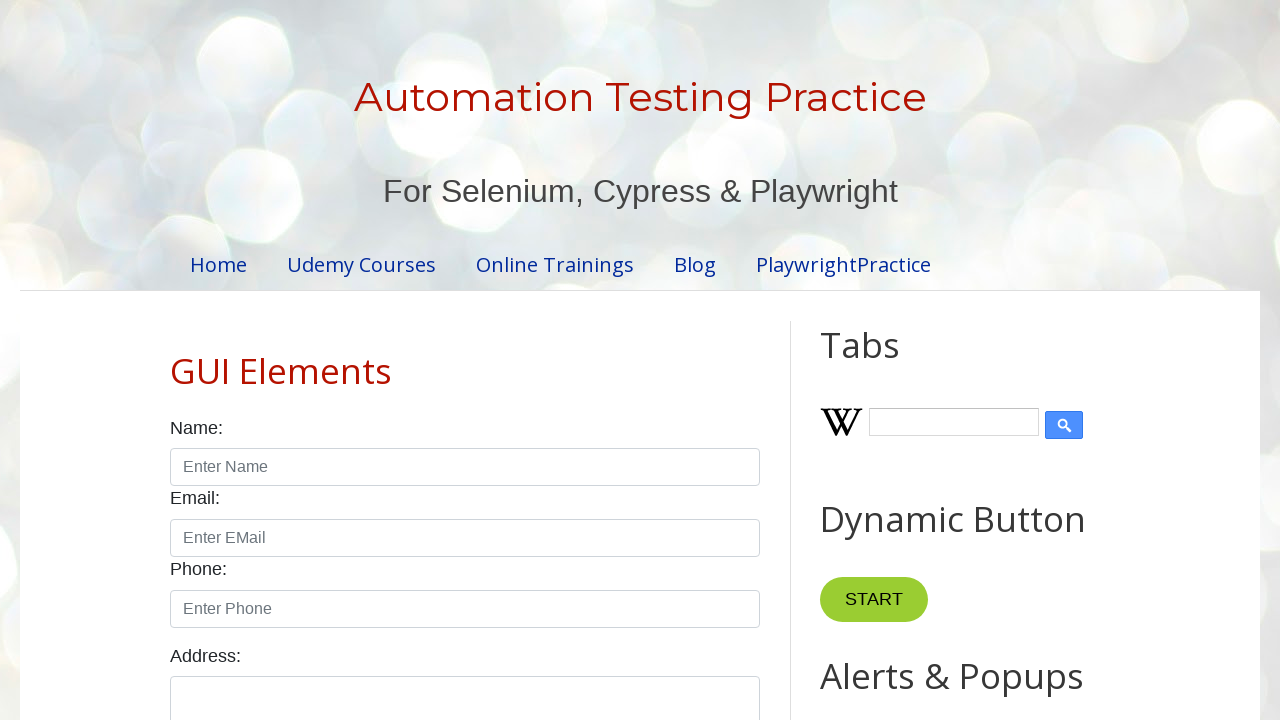

Filled name field with 'Nguyen A' on #name
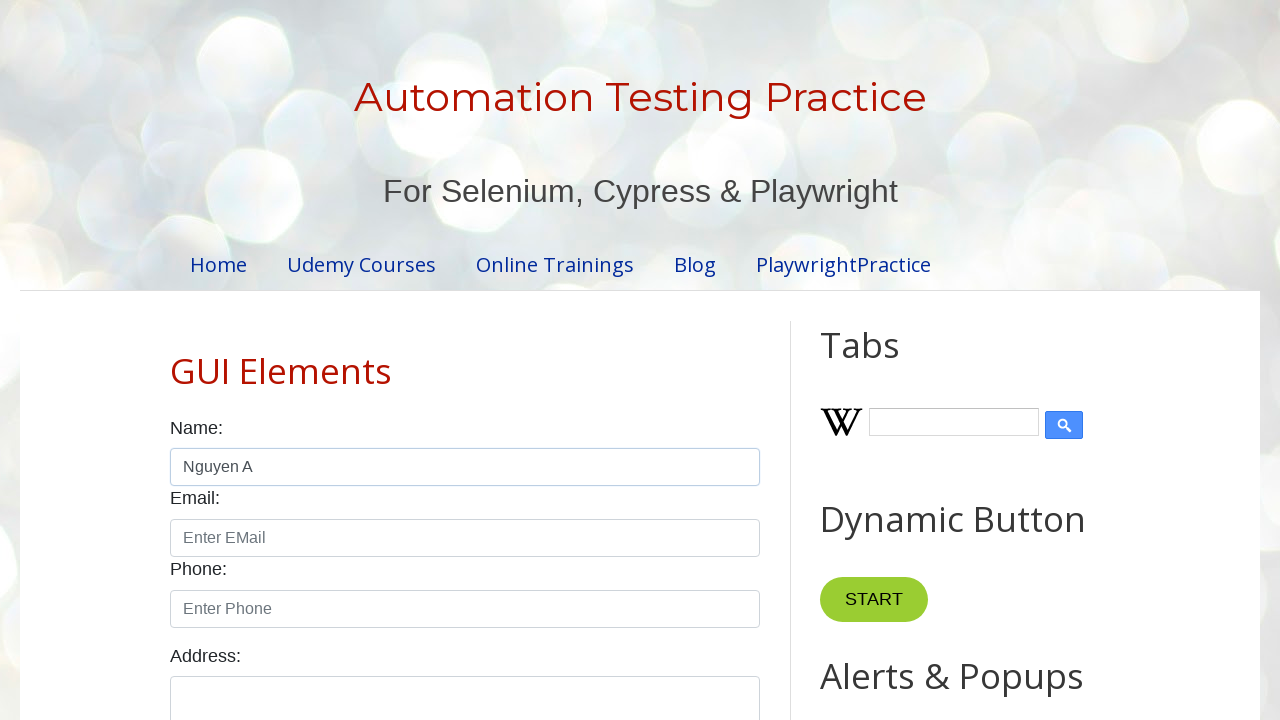

Filled address field with '02 Tan Vien' on internal:label="Address:"i
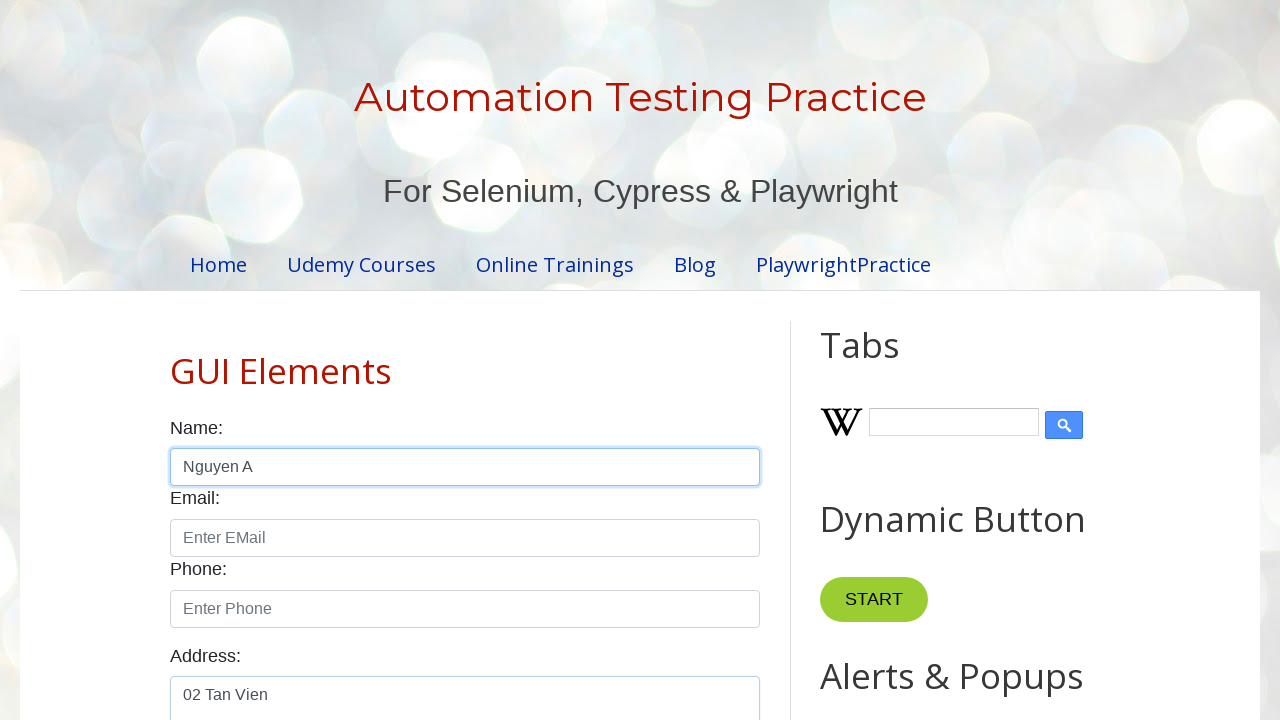

Cleared the name input field on #name
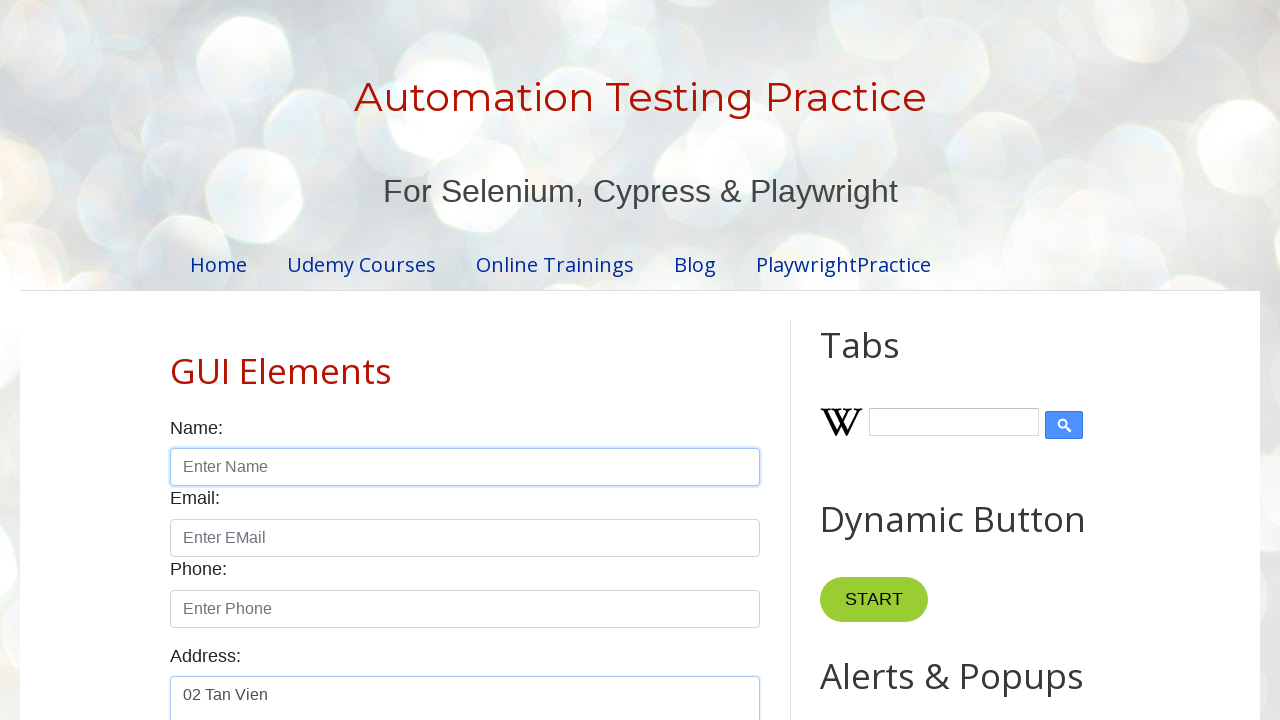

Cleared the address input field on internal:label="Address:"i
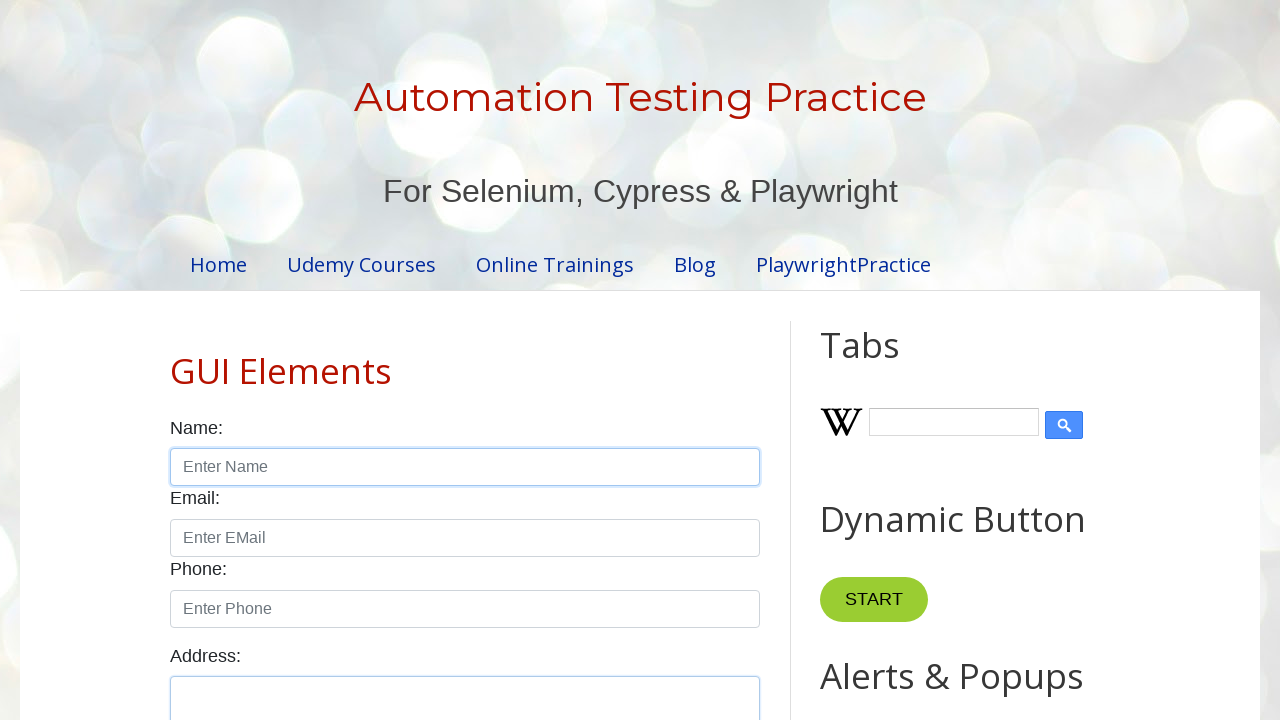

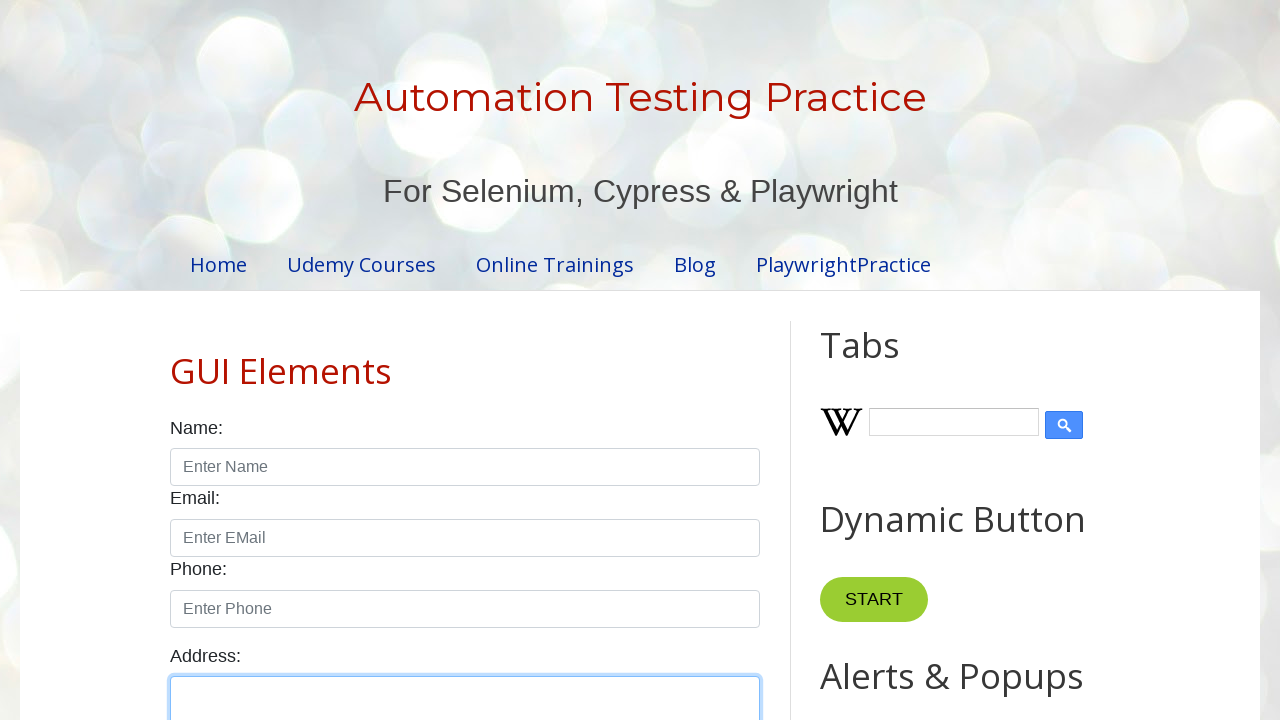